Tests jQuery UI drag-and-drop functionality by dragging an element to a drop target within an iframe, then navigates to the Resizable and Selectable demo pages.

Starting URL: https://www.jqueryui.com/droppable/

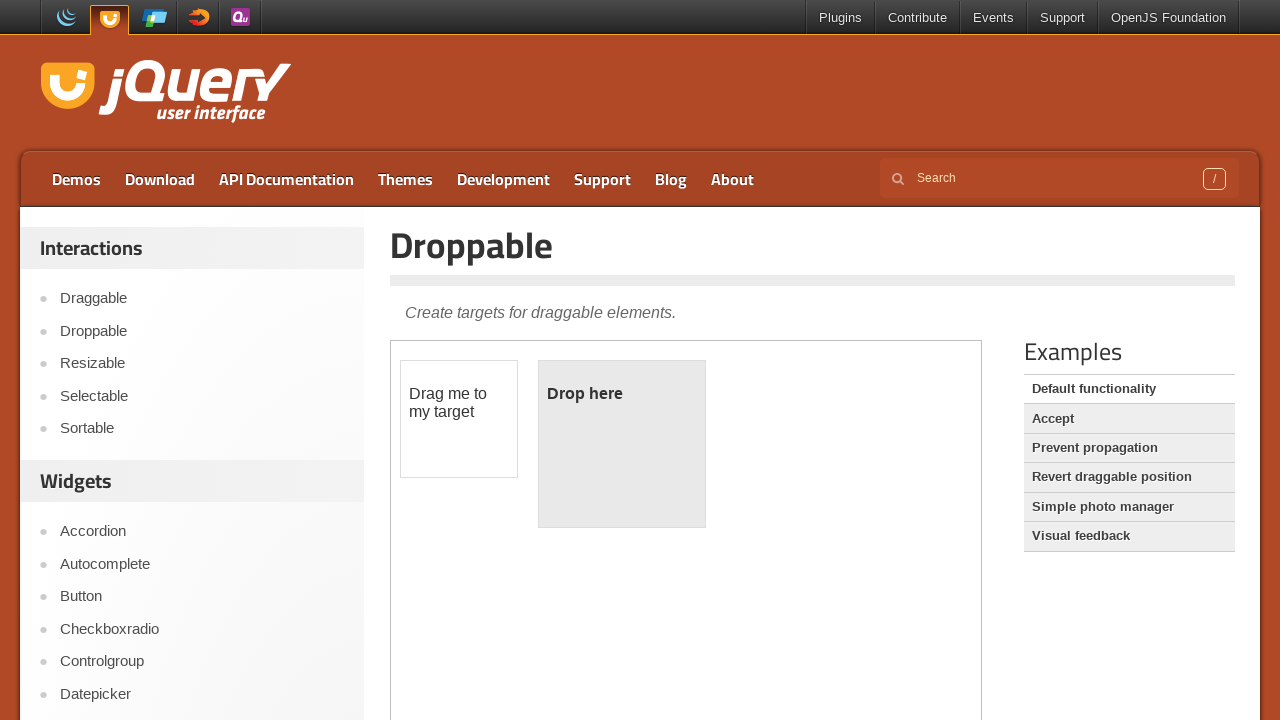

Located the iframe containing the drag-drop demo
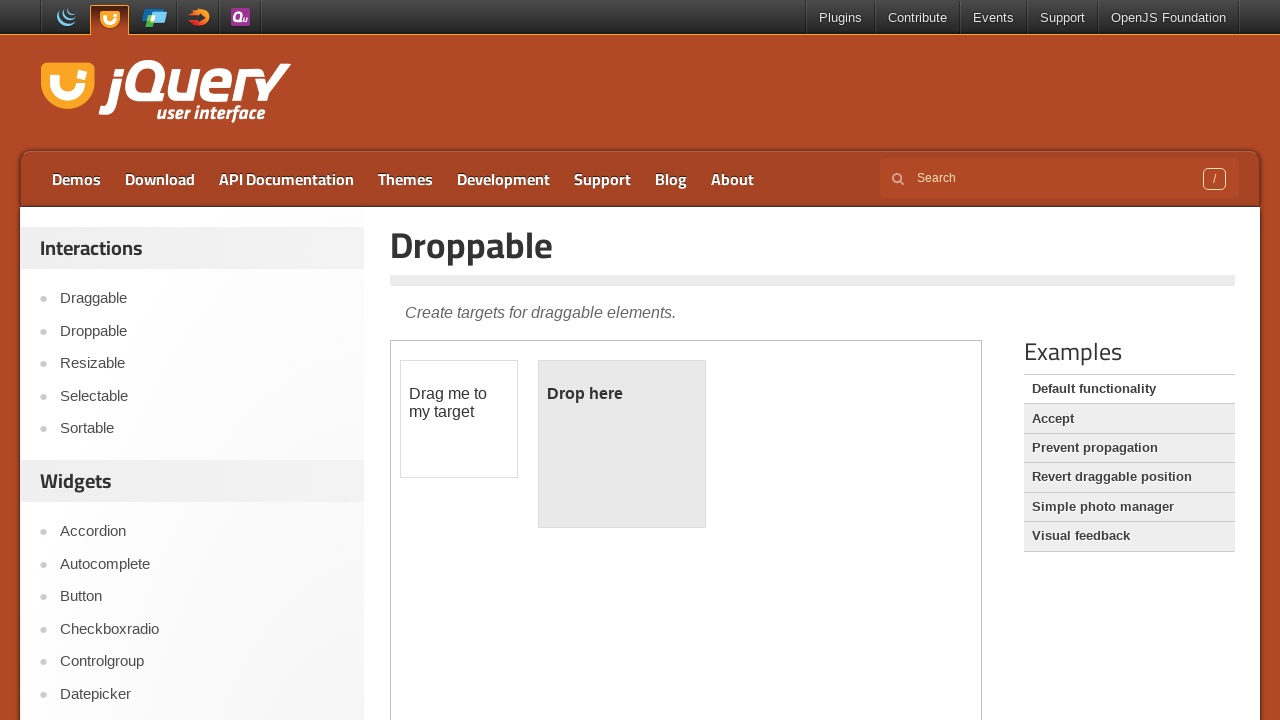

Located the draggable element within the iframe
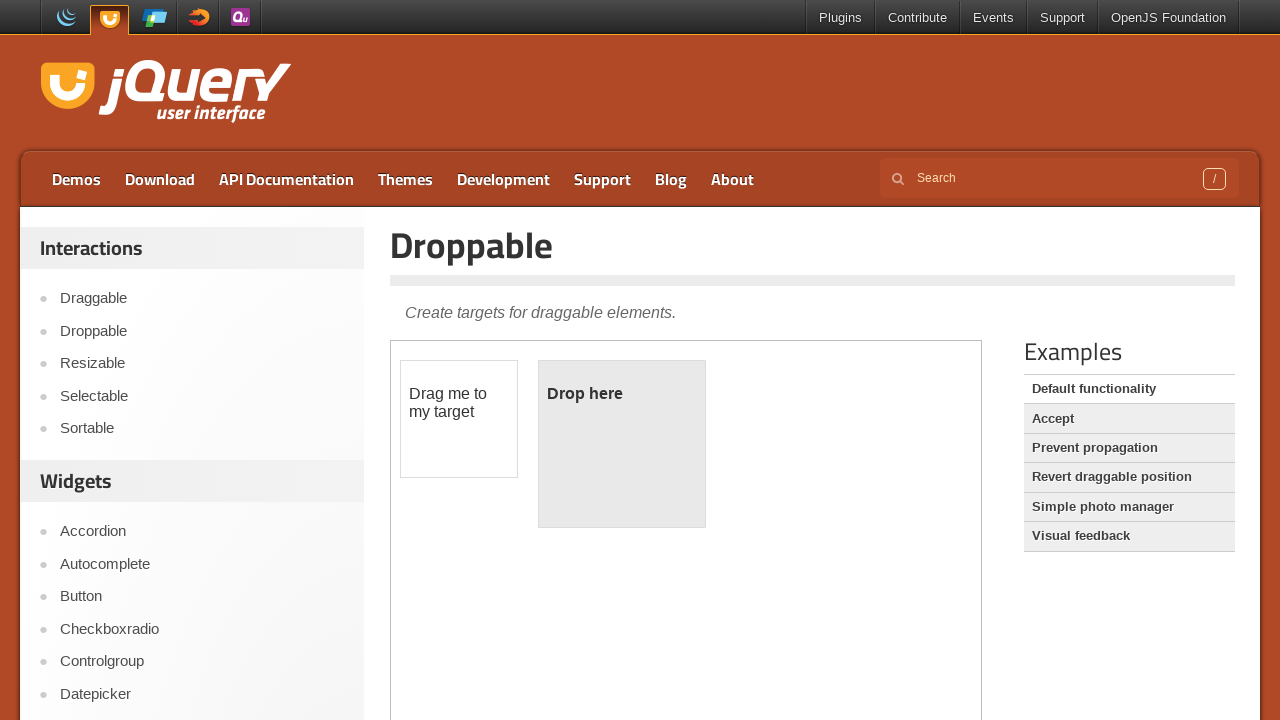

Located the droppable target element within the iframe
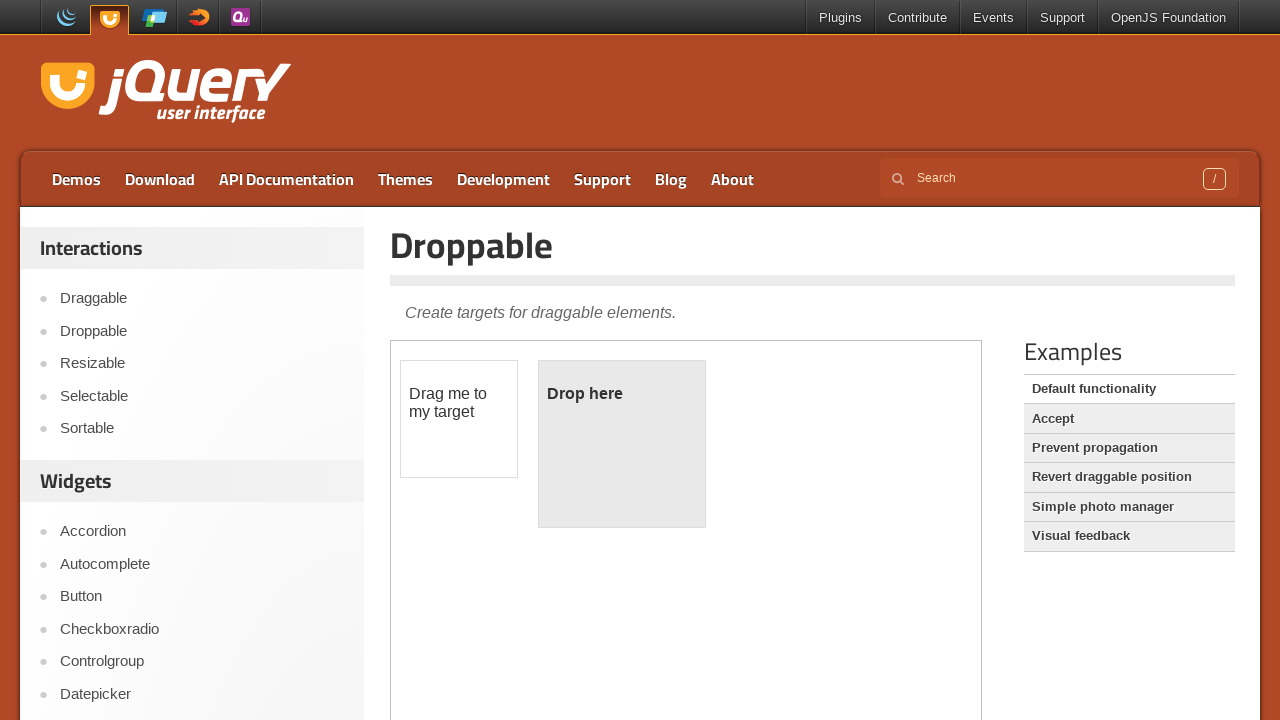

Dragged the element to the drop target within the iframe at (622, 444)
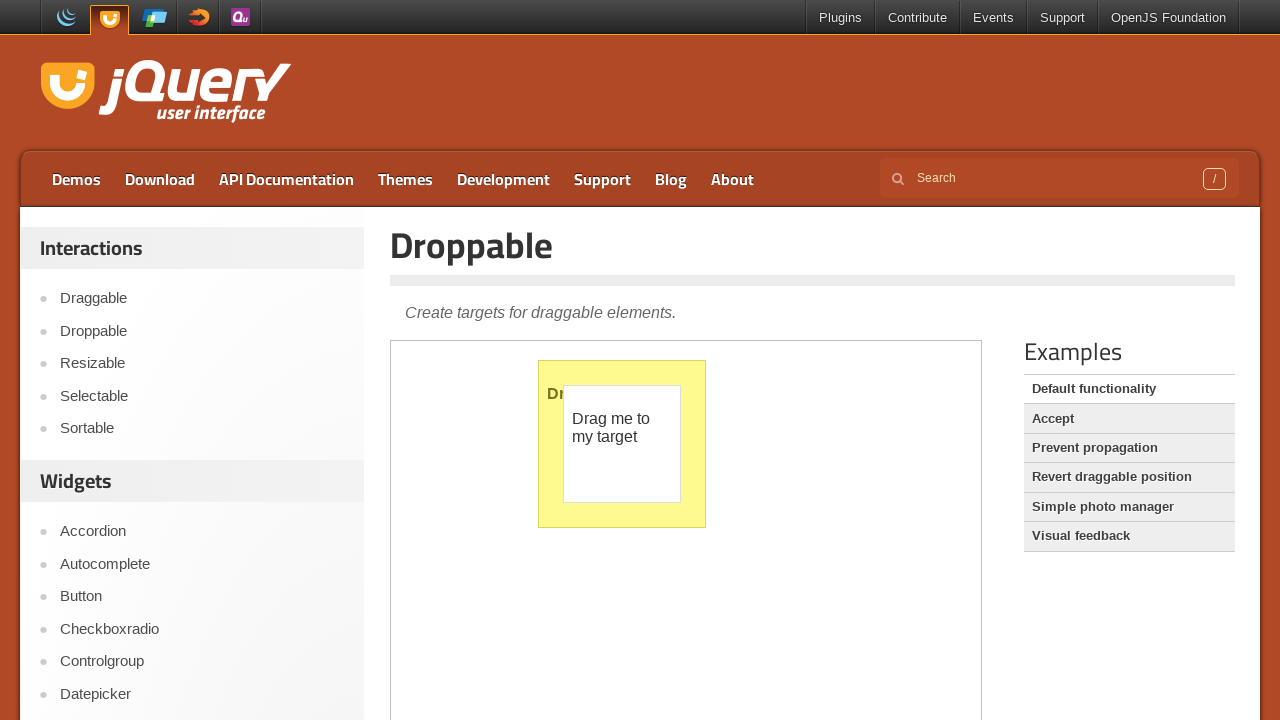

Clicked on Resizable demo link at (202, 364) on text=Resizable
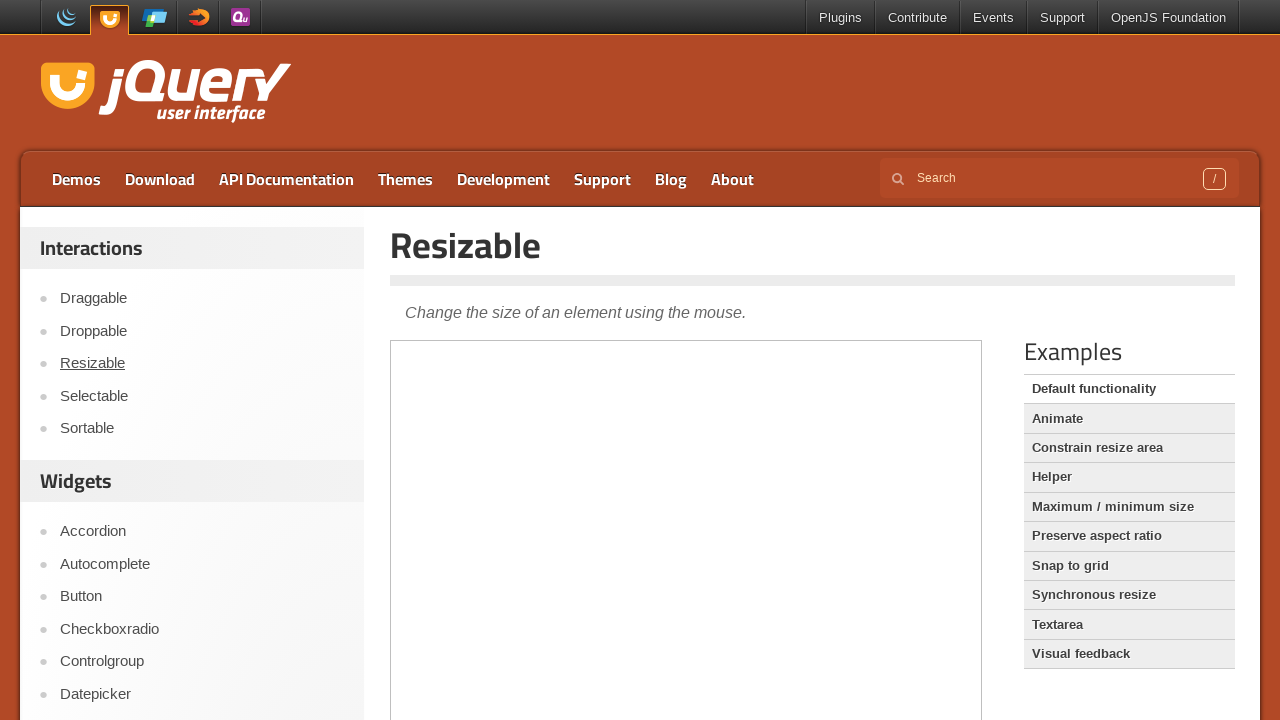

Resizable page loaded and network idle achieved
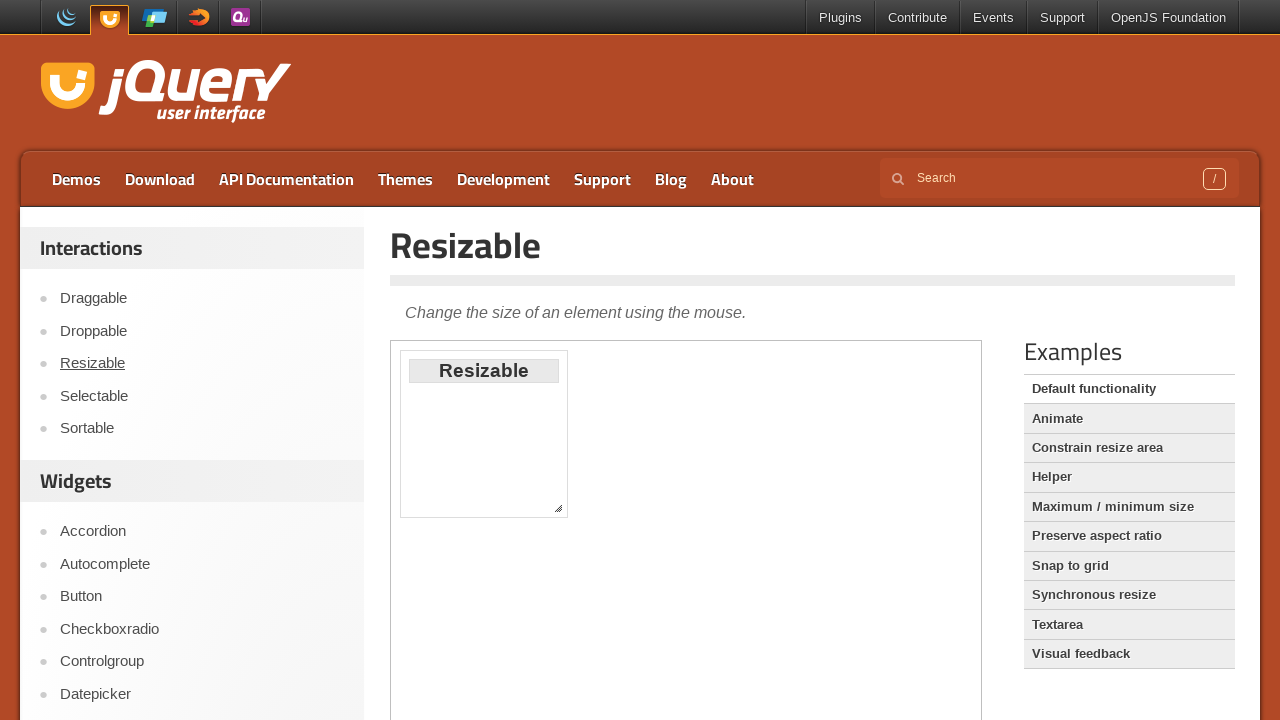

Clicked on Selectable demo link at (202, 396) on text=Selectable
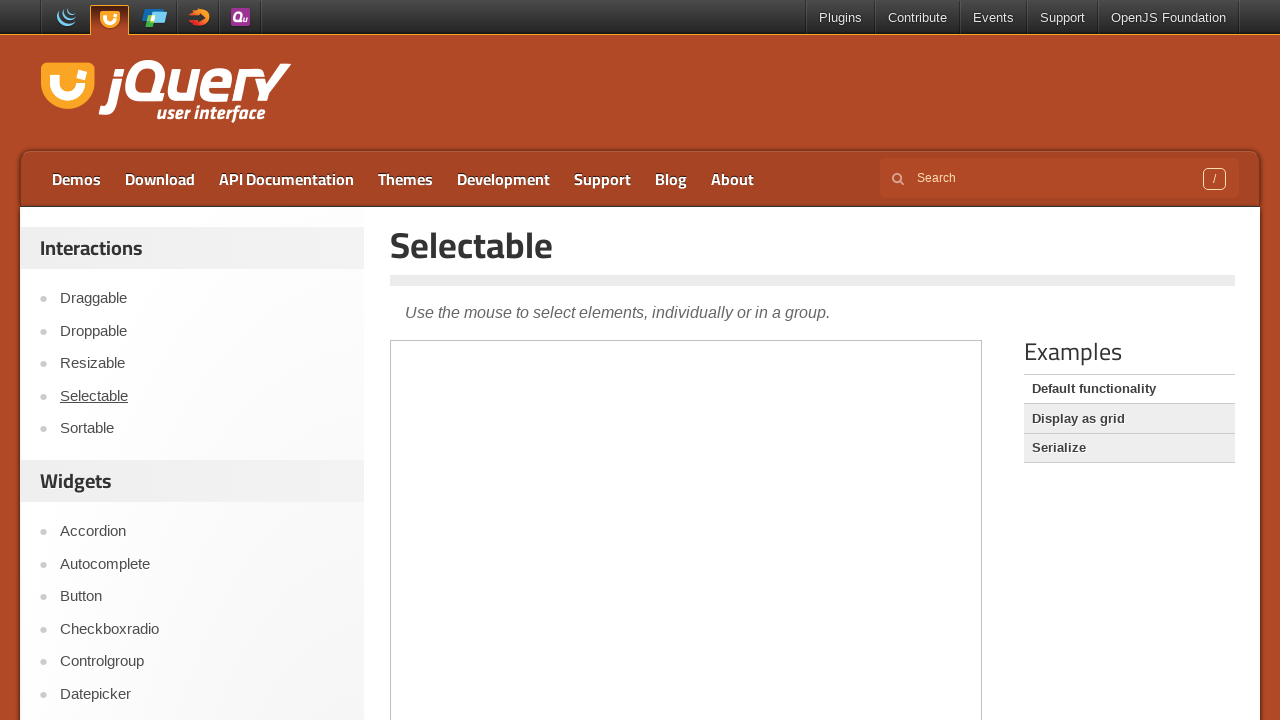

Selectable page loaded and network idle achieved
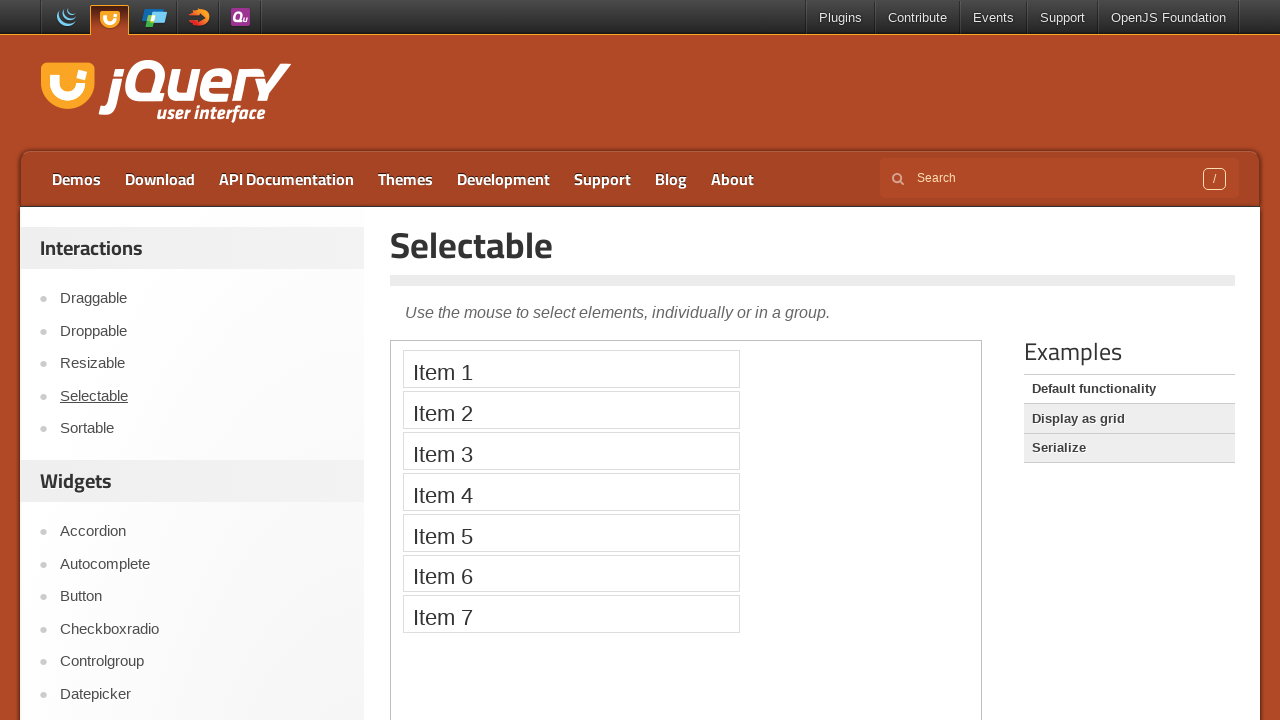

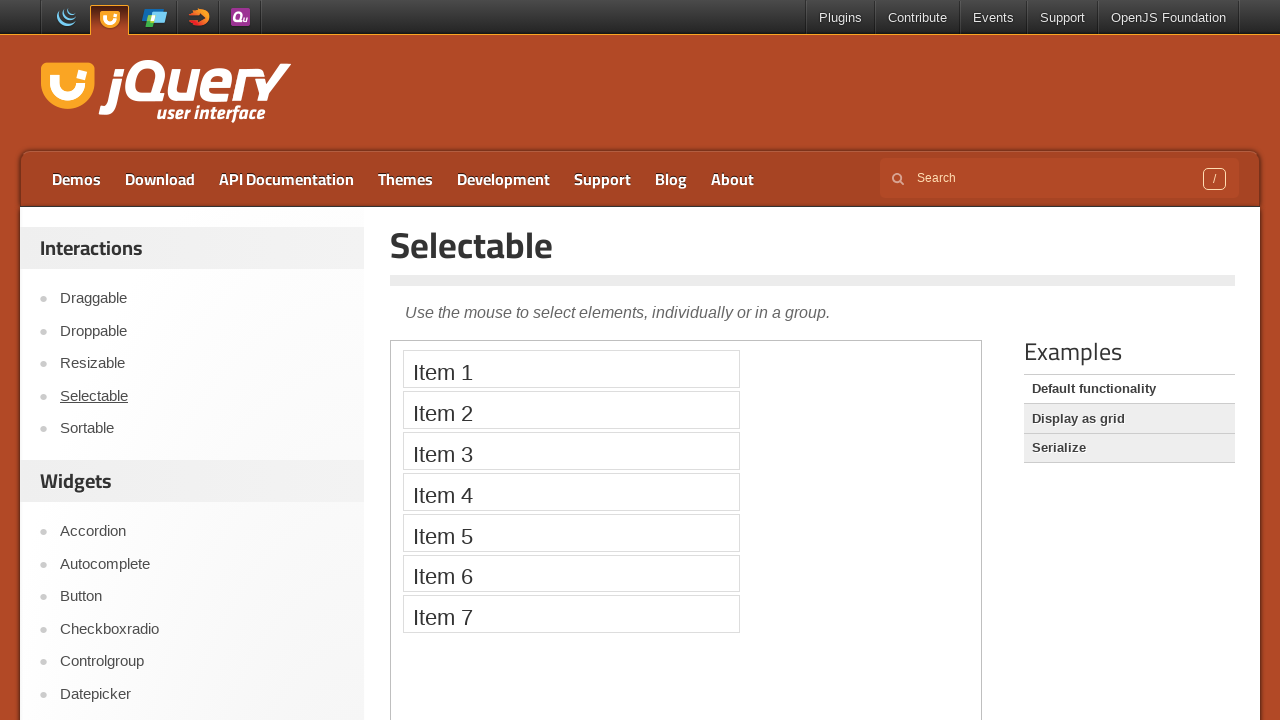